Tests jQuery UI checkbox and radio button functionality by switching to the demo iframe and clicking on radio/checkbox labels to verify they can be selected.

Starting URL: https://jqueryui.com/checkboxradio/

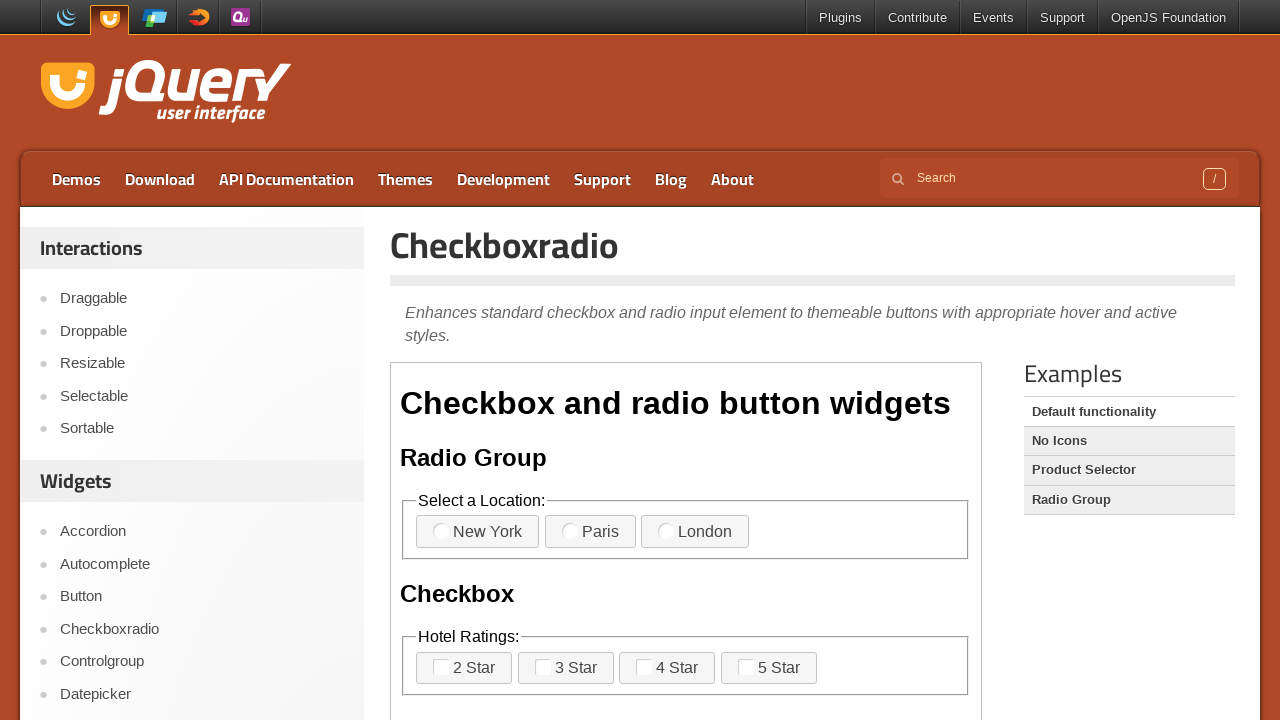

Navigated to jQuery UI checkboxradio demo page
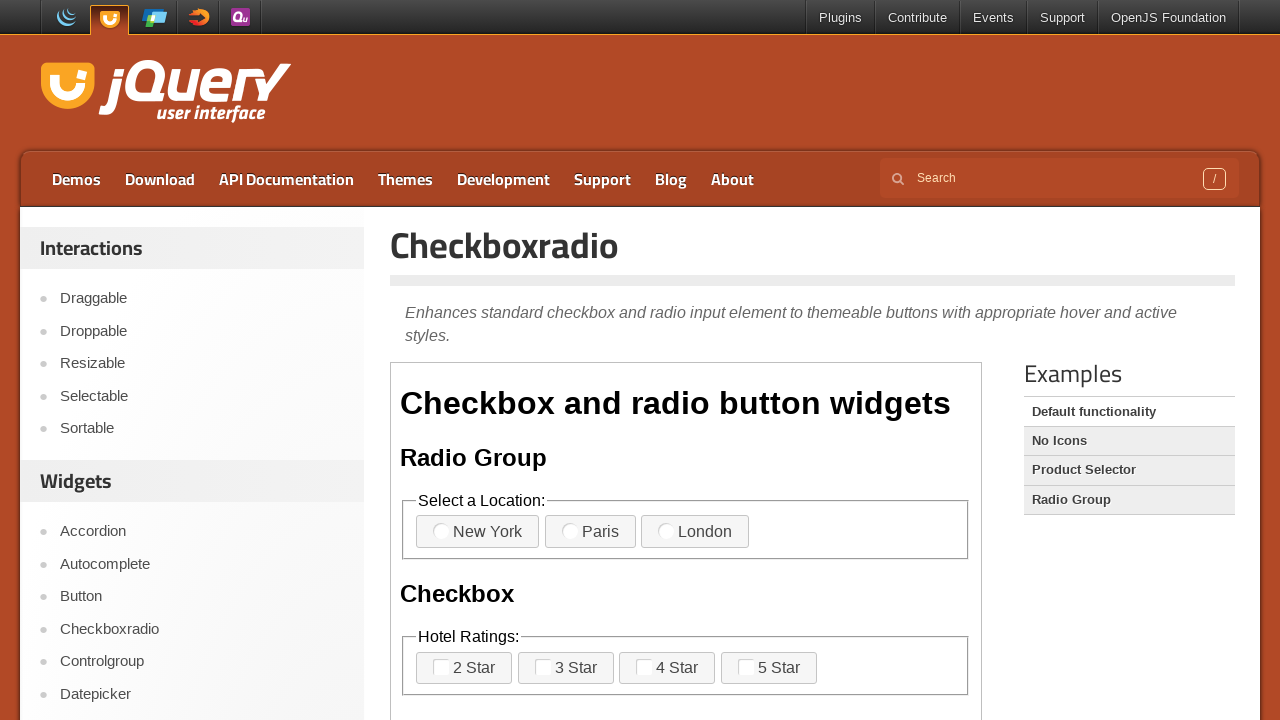

Located the demo iframe
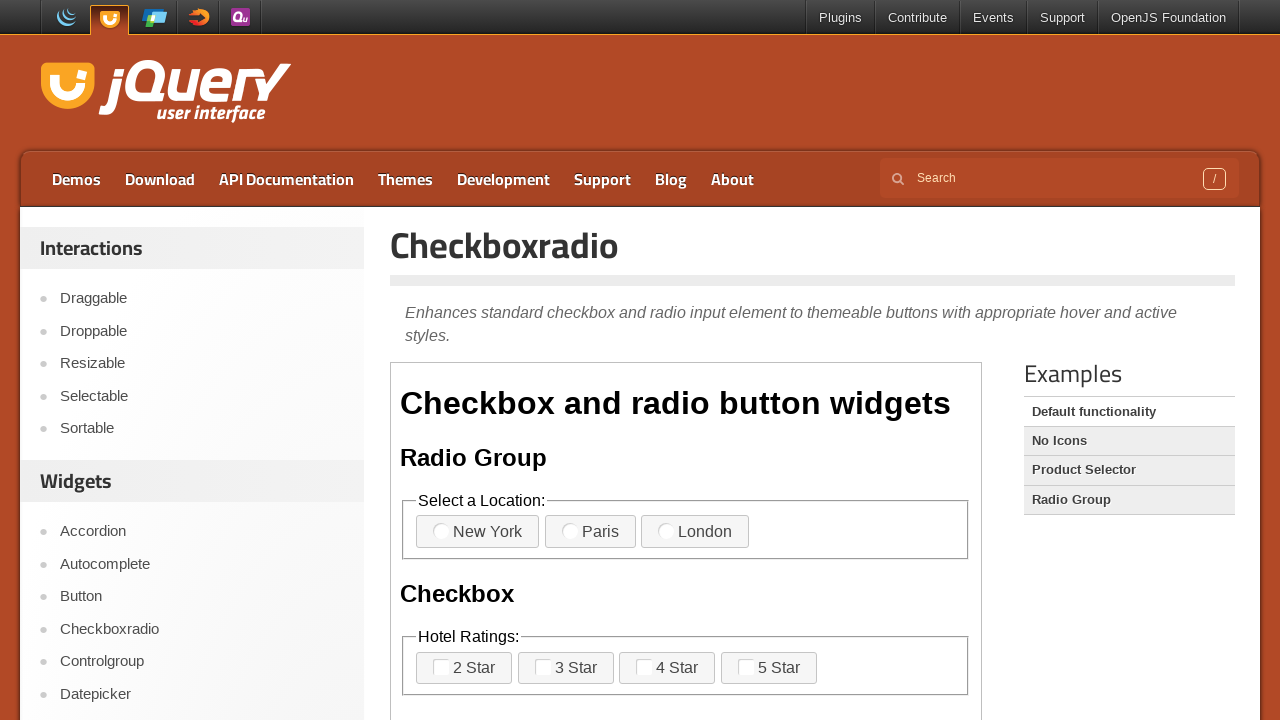

Clicked the first radio button label in the first fieldset at (478, 532) on iframe.demo-frame >> nth=0 >> internal:control=enter-frame >> xpath=//body[1]/di
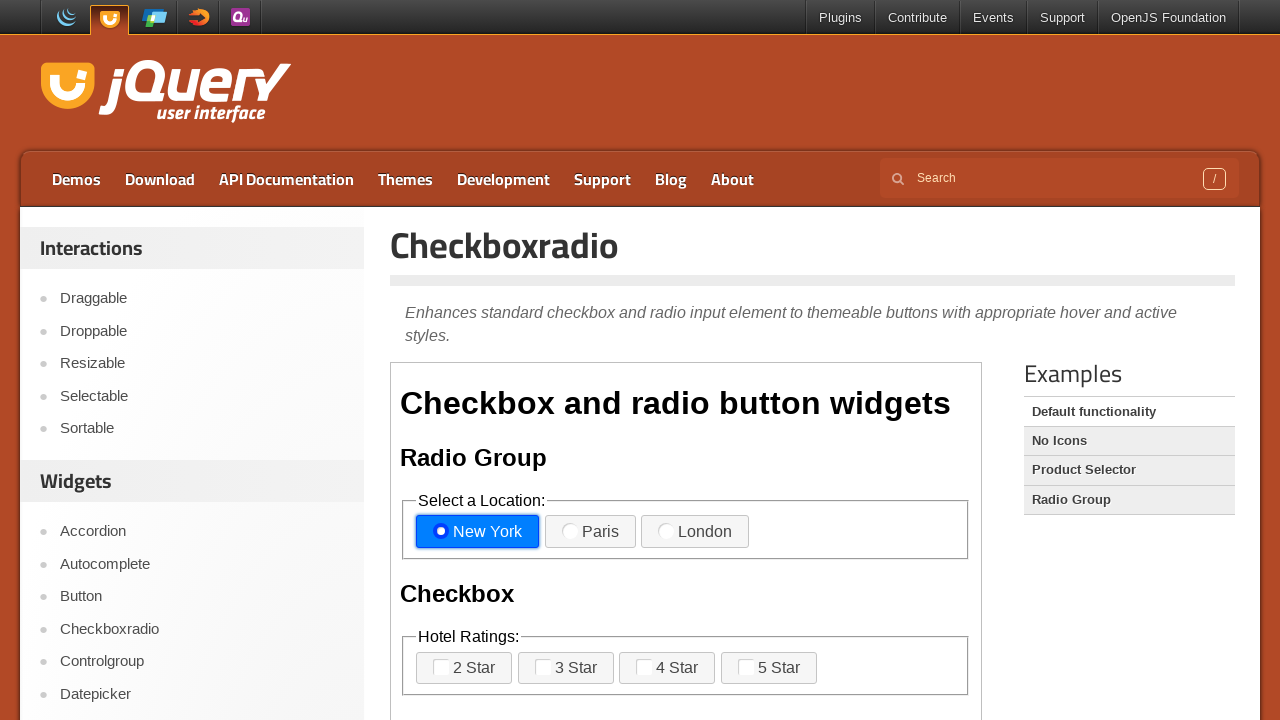

Clicked the second radio button label in the second fieldset at (566, 668) on iframe.demo-frame >> nth=0 >> internal:control=enter-frame >> xpath=//body[1]/di
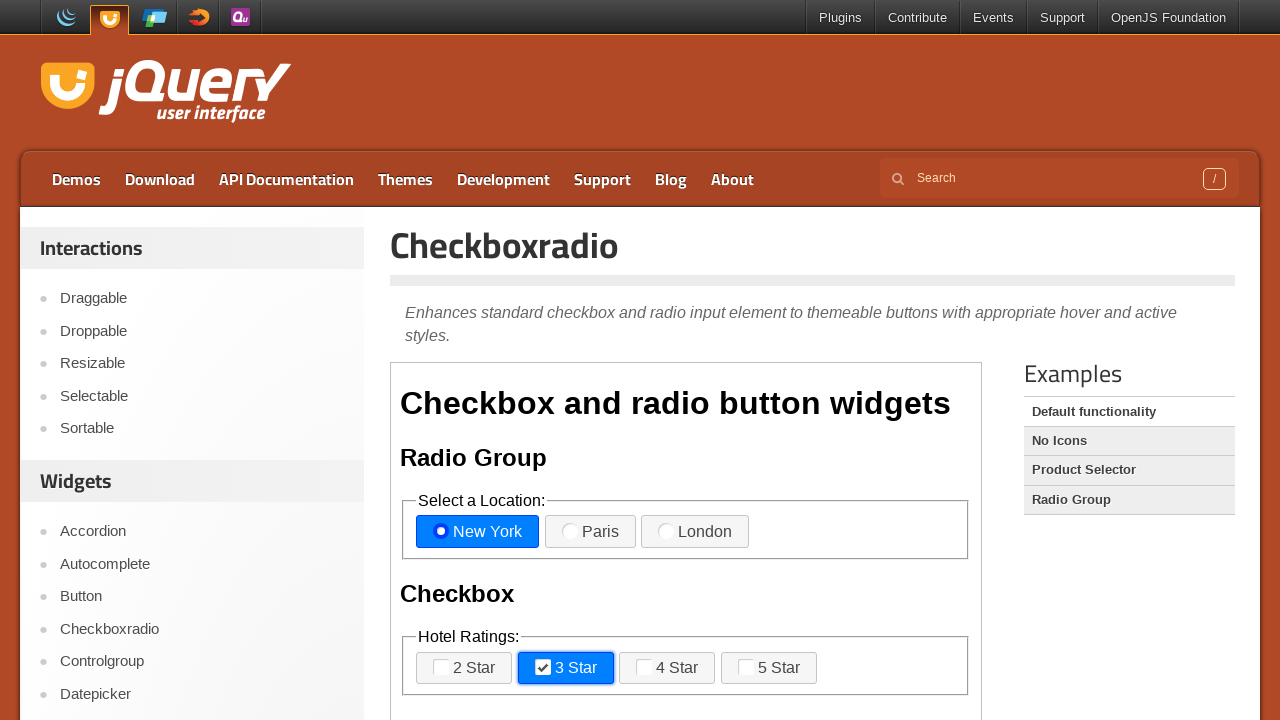

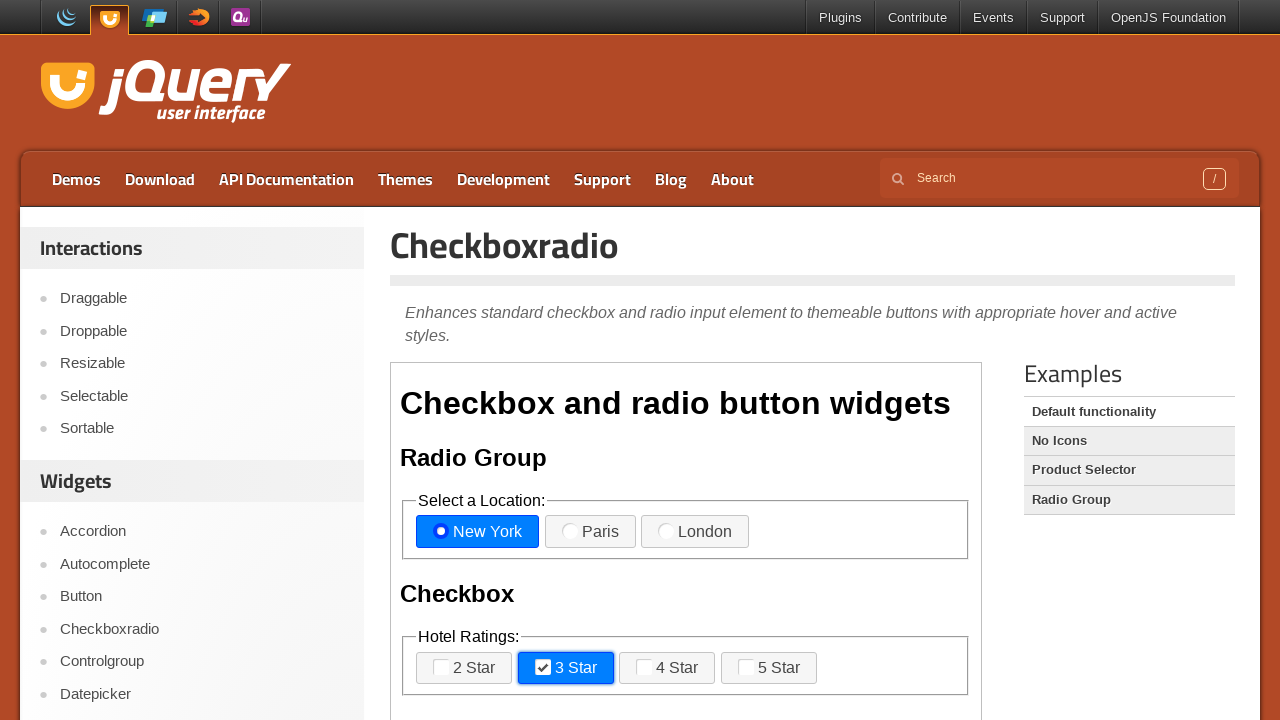